Tests multi-select functionality on a select menu page by scrolling to a multi-select dropdown and selecting multiple options using Ctrl+click

Starting URL: https://demoqa.com/select-menu

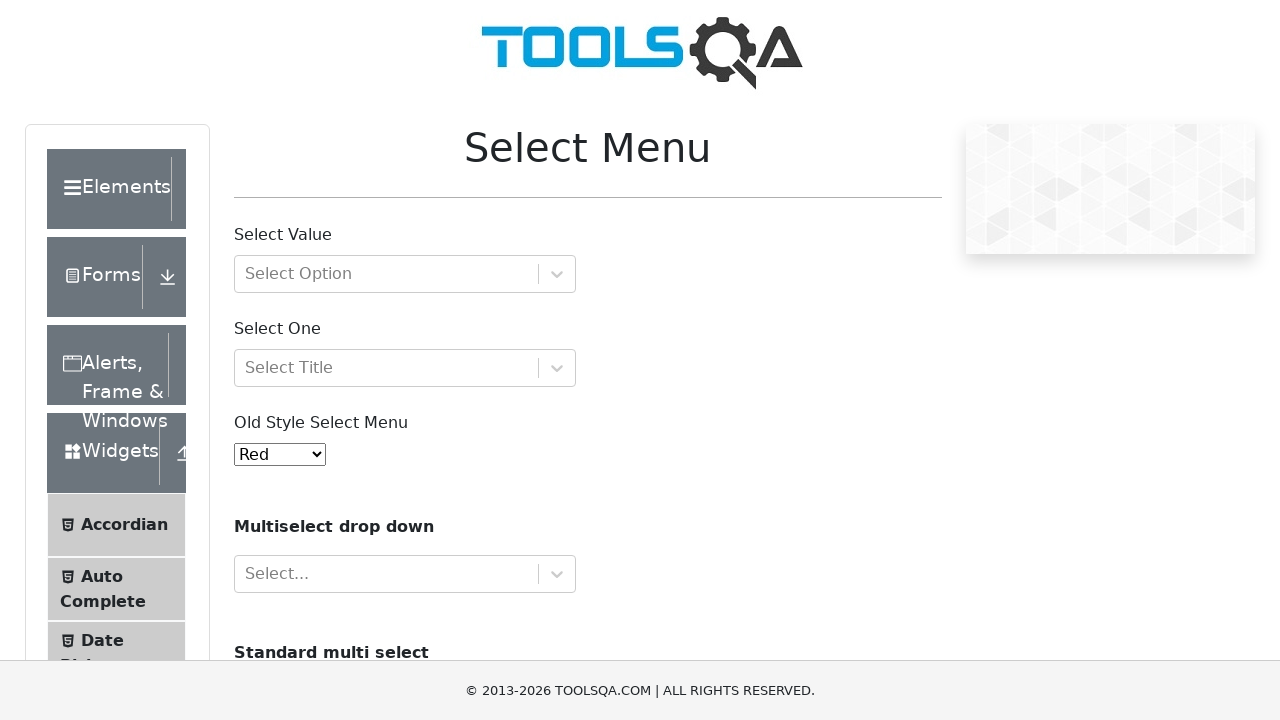

Scrolled to cars multi-select dropdown into view
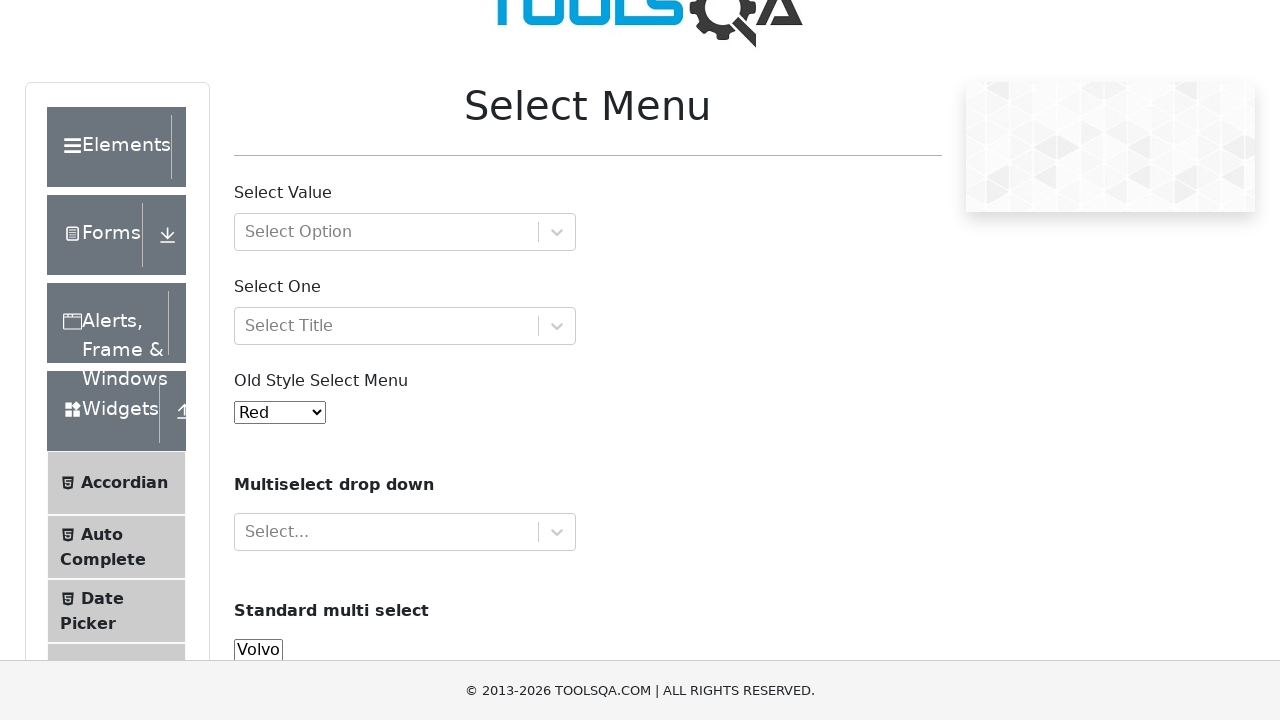

Ctrl+clicked Audi (option 4) in multi-select at (258, 360) on //*[@id='cars']/option[4]
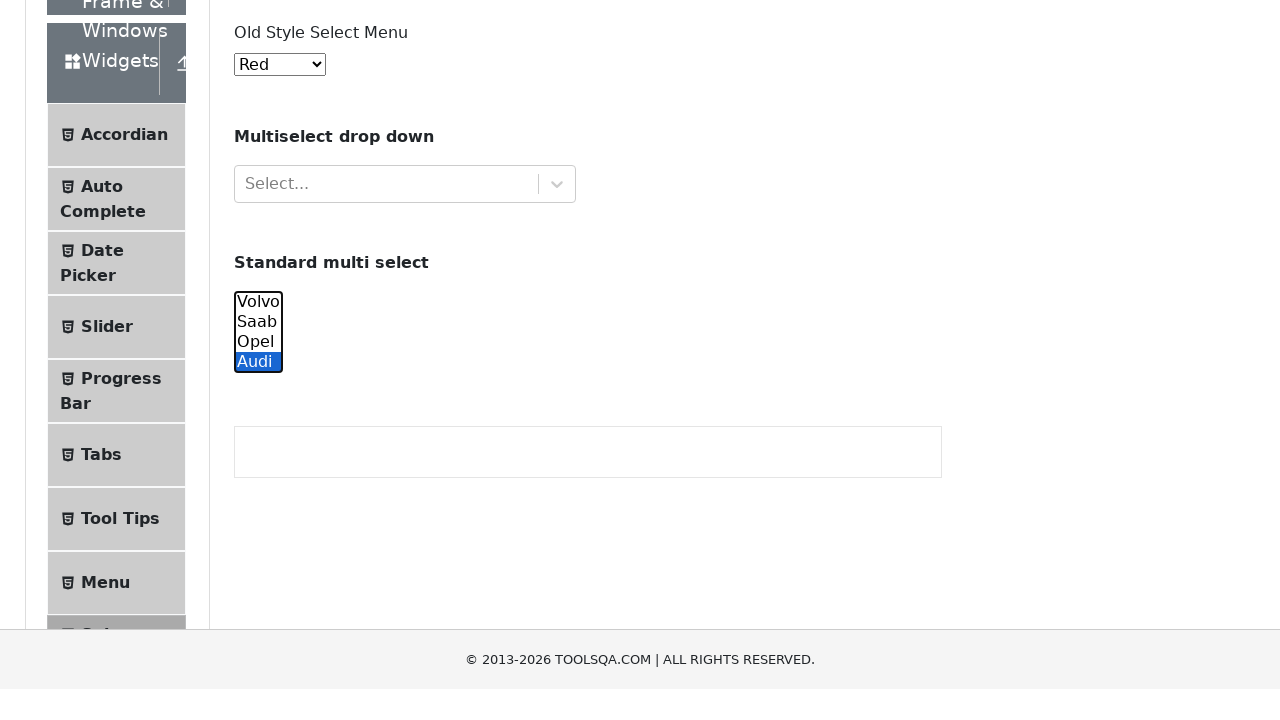

Ctrl+clicked Opel (option 3) in multi-select at (258, 82) on //*[@id='cars']/option[3]
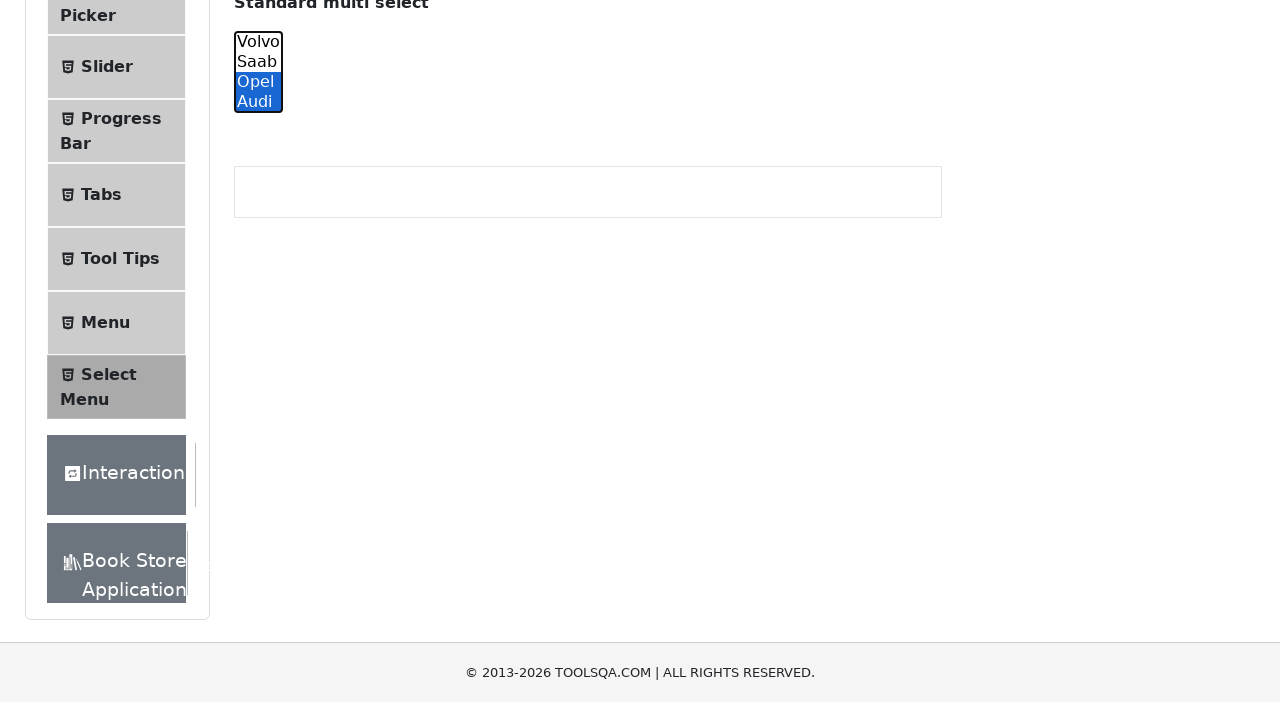

Ctrl+clicked Saab (option 2) in multi-select at (258, 360) on //*[@id='cars']/option[2]
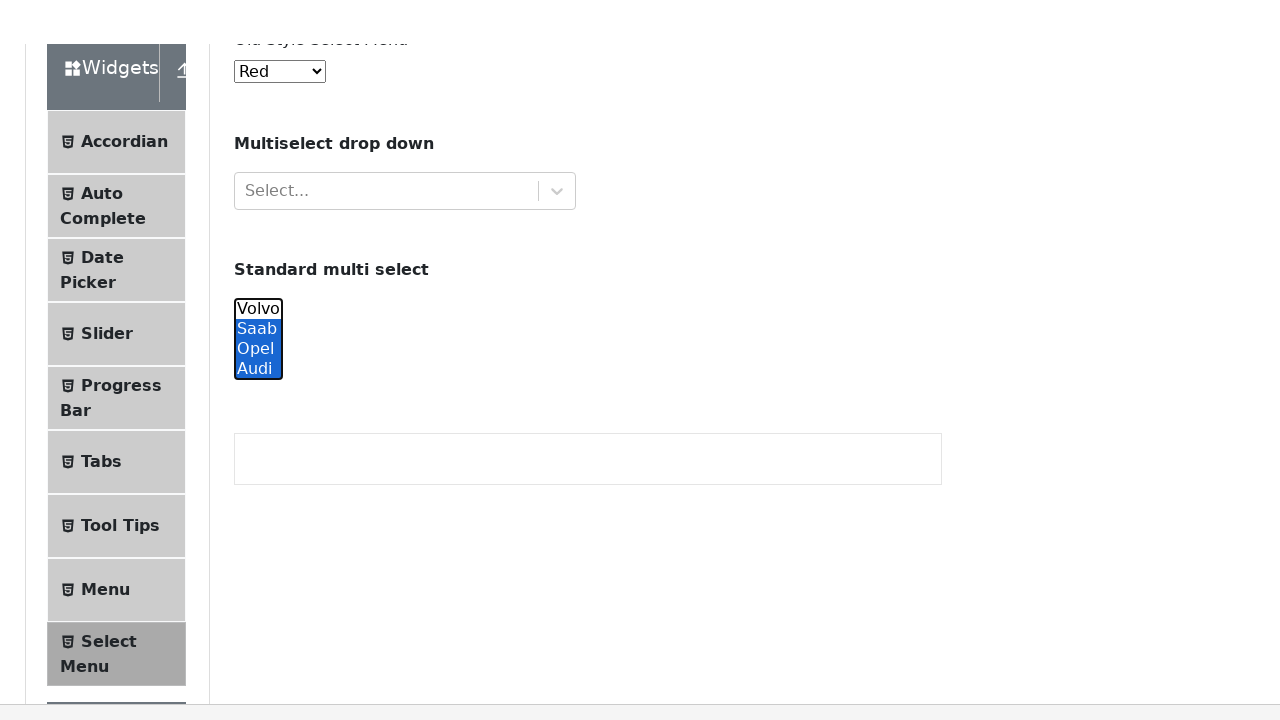

Ctrl+clicked Volvo (option 1) in multi-select at (258, 42) on //*[@id='cars']/option[1]
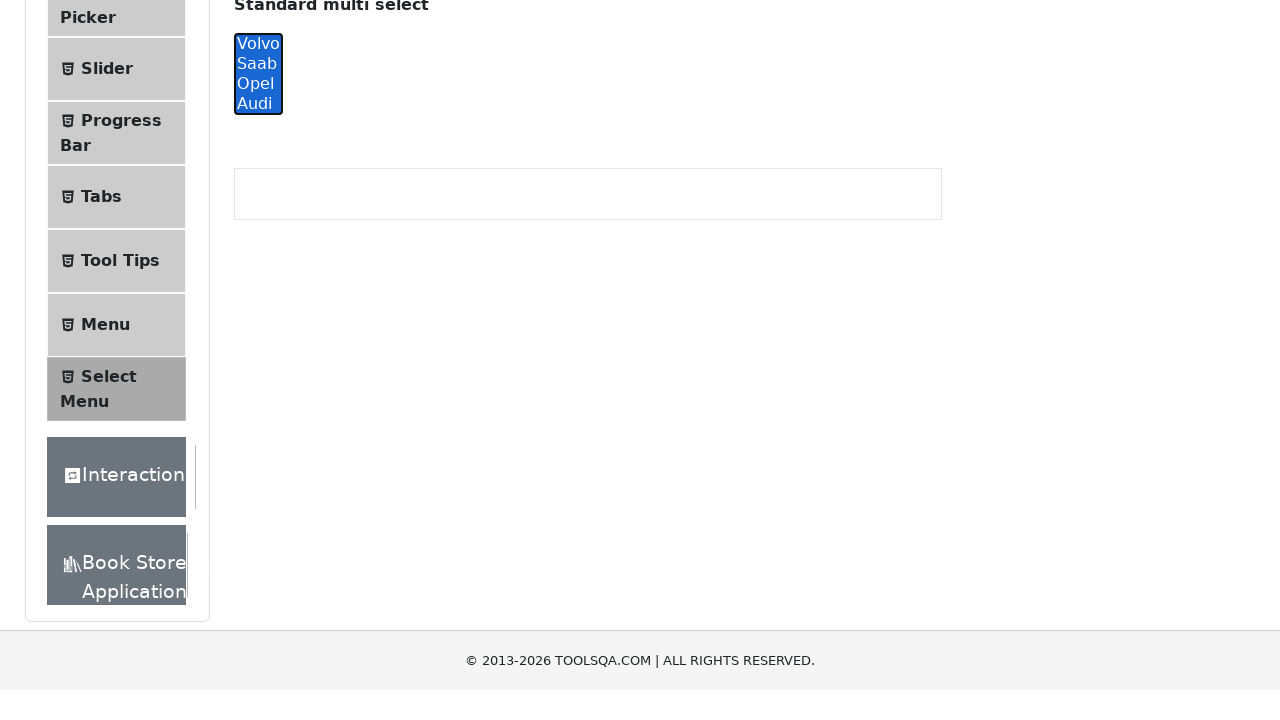

Waited 1 second for selections to be visible
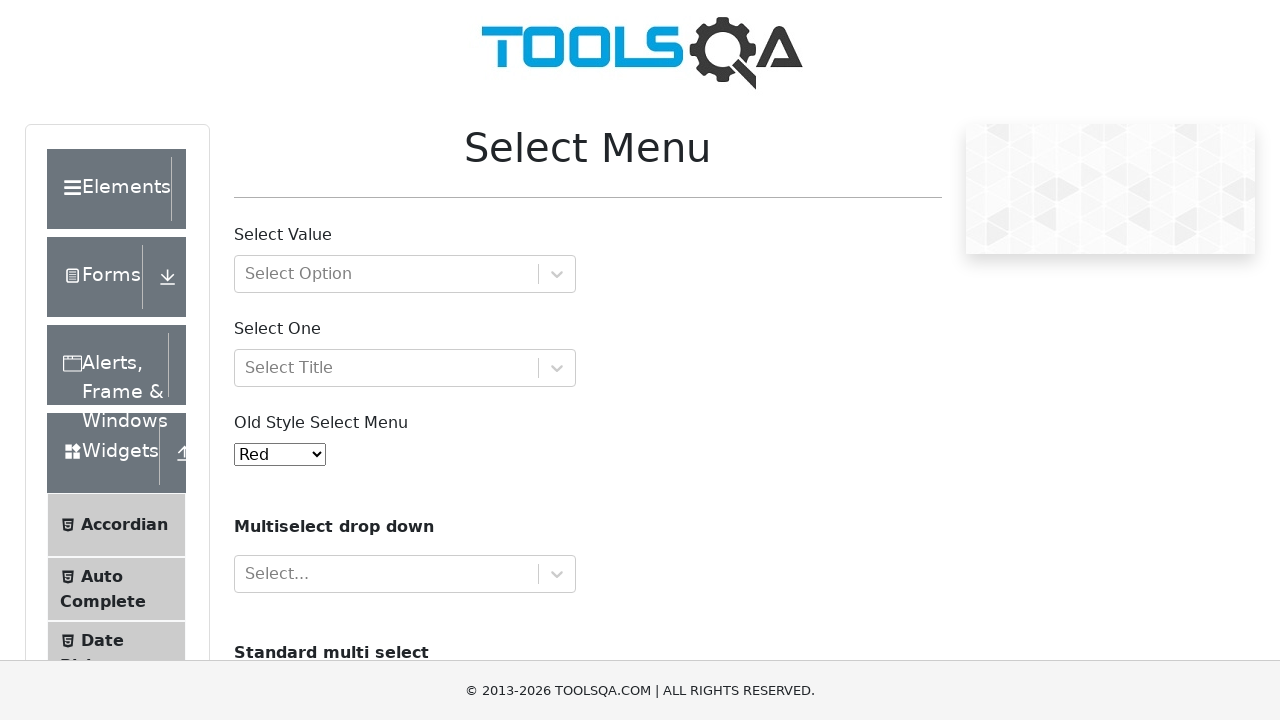

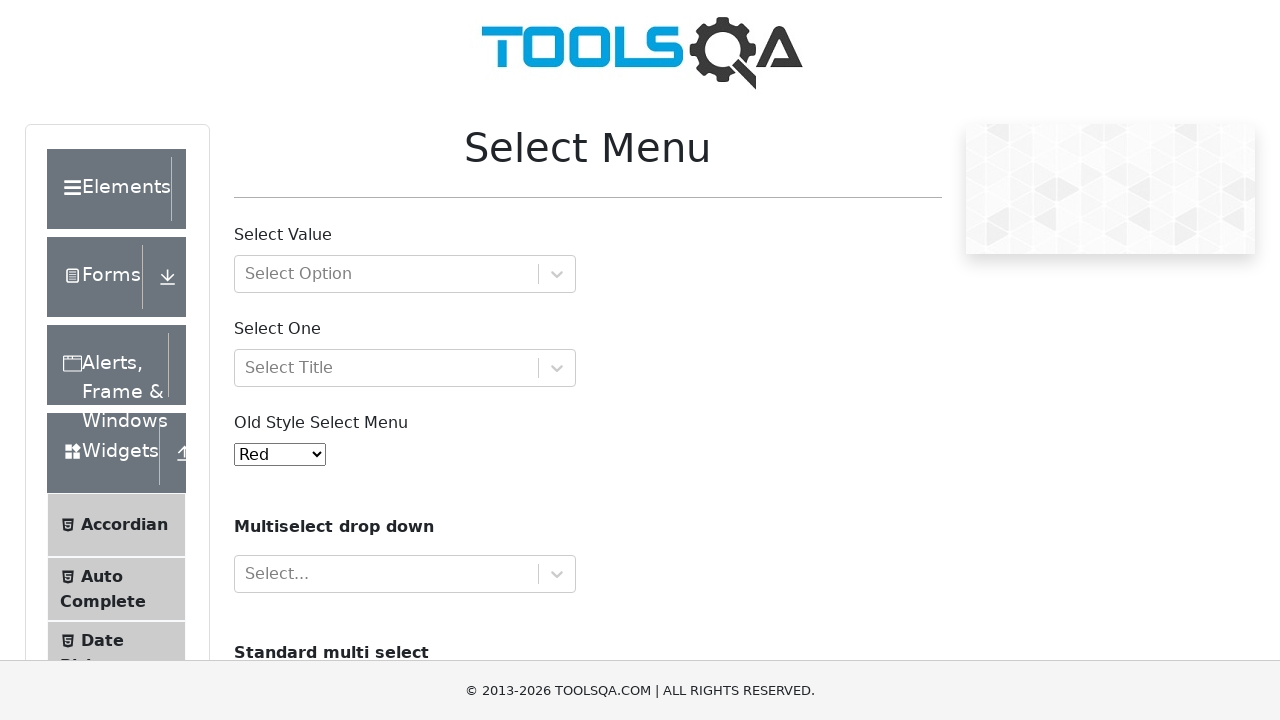